Tests a math quiz page by reading two numbers, calculating their sum, selecting the correct answer from a dropdown, and submitting the form

Starting URL: http://suninjuly.github.io/selects2.html

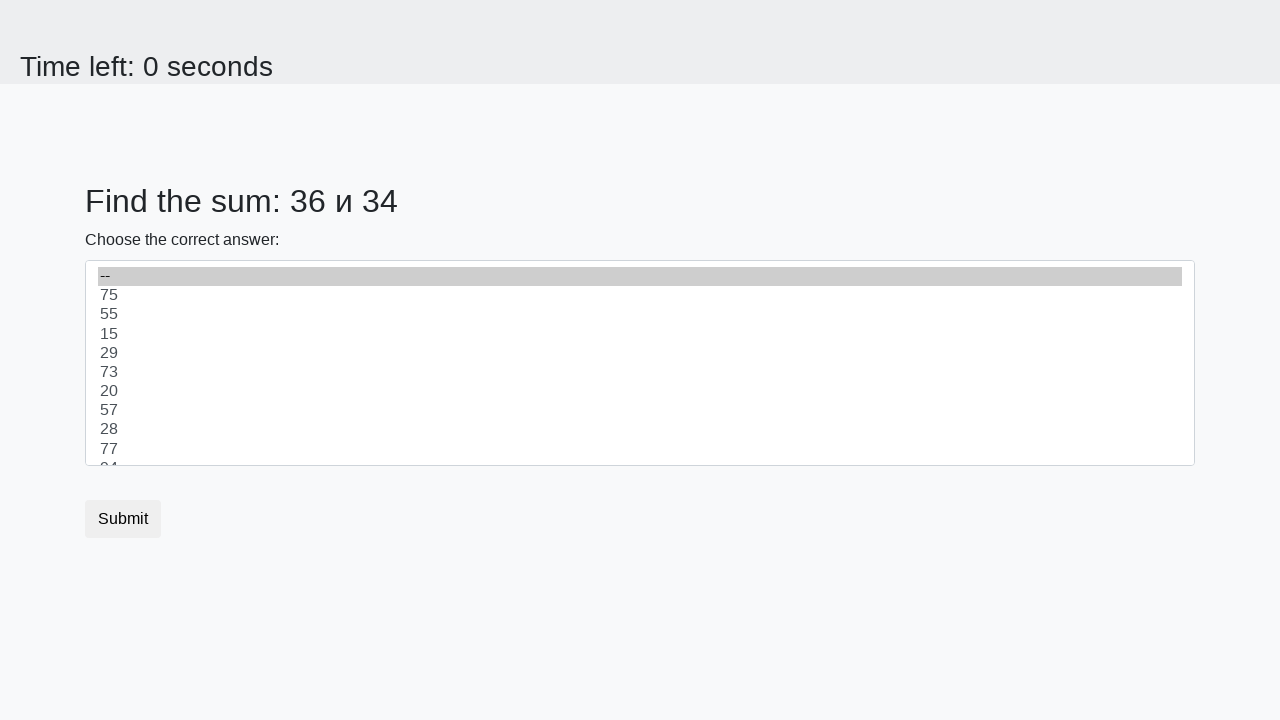

Retrieved first number from #num1 element
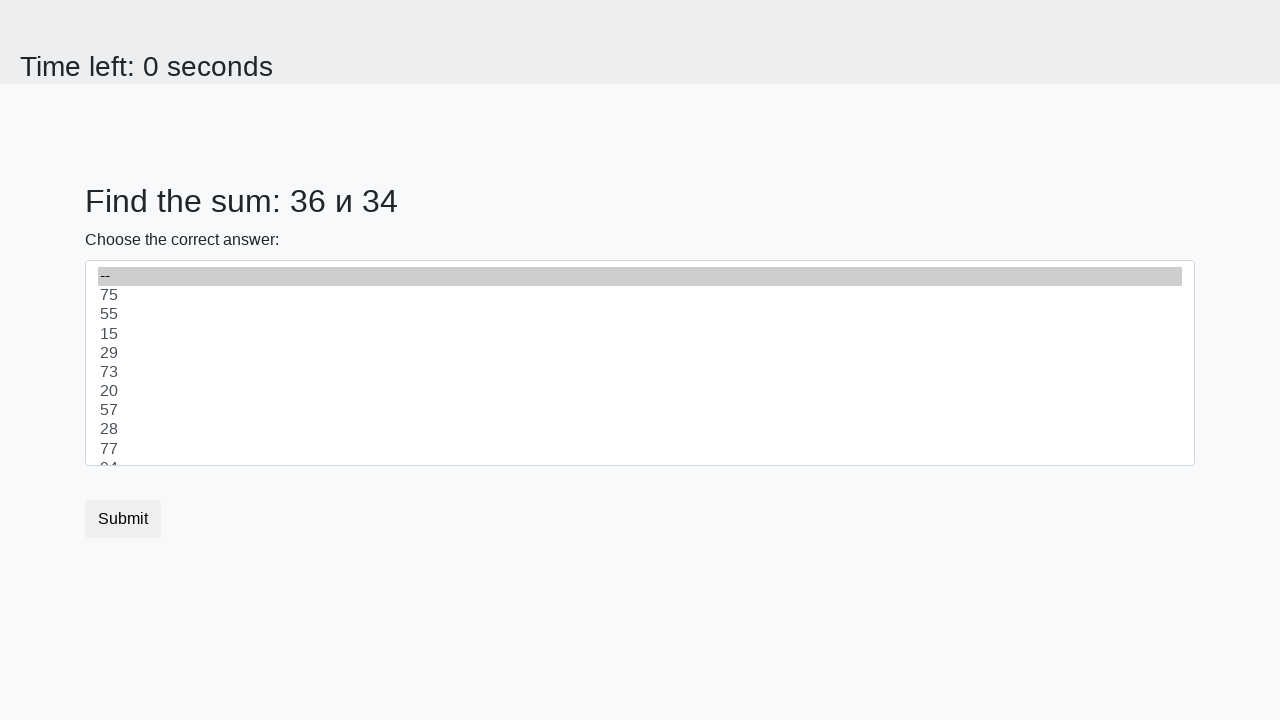

Retrieved second number from #num2 element
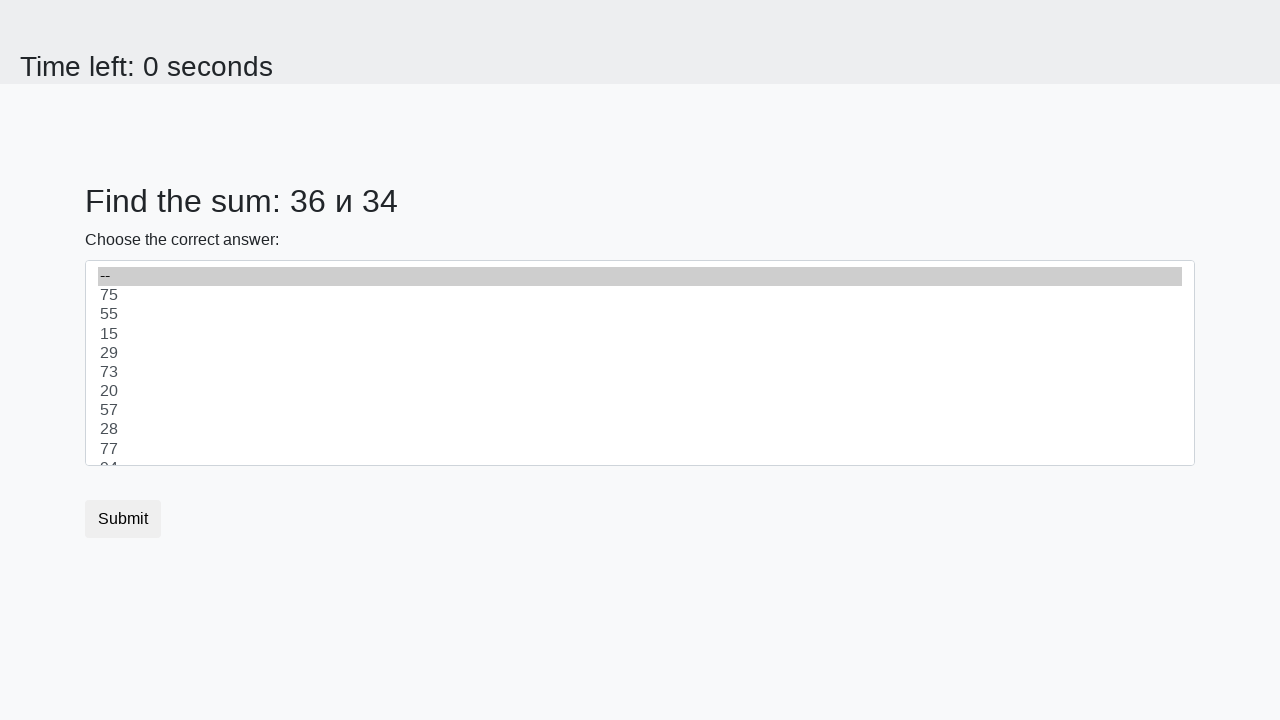

Calculated sum of 36 + 34 = 70
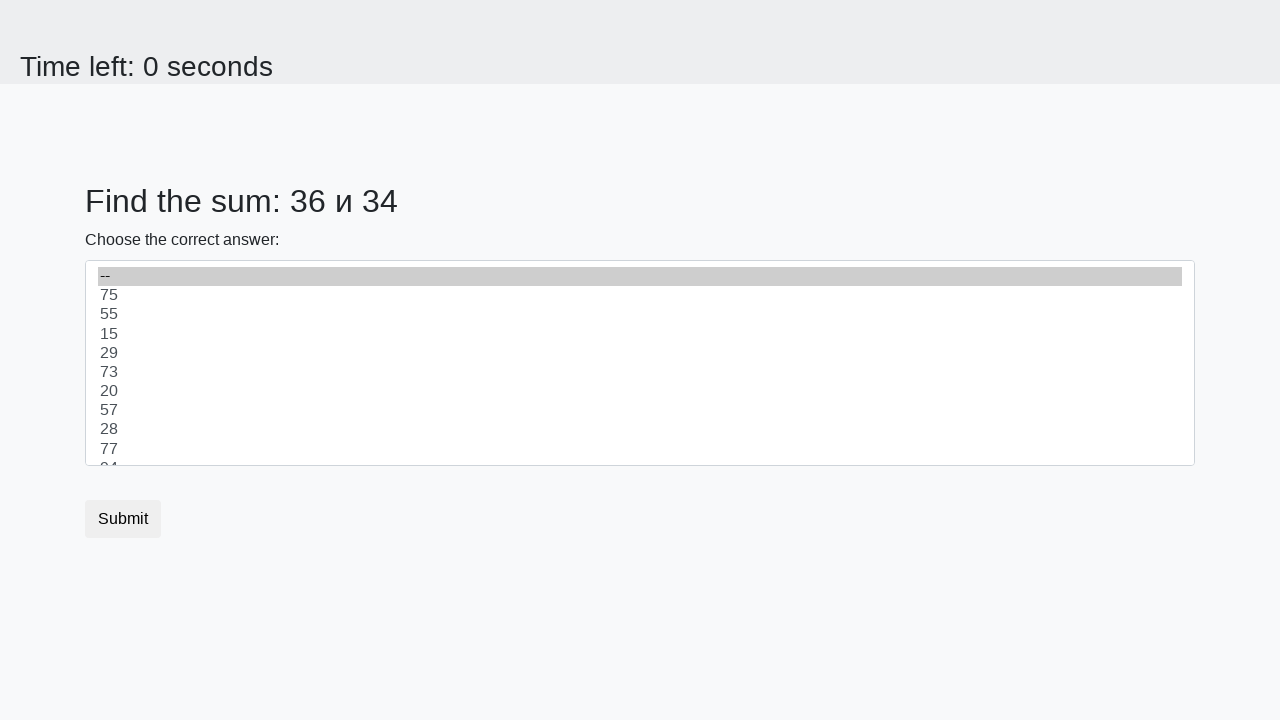

Selected correct answer '70' from dropdown on select
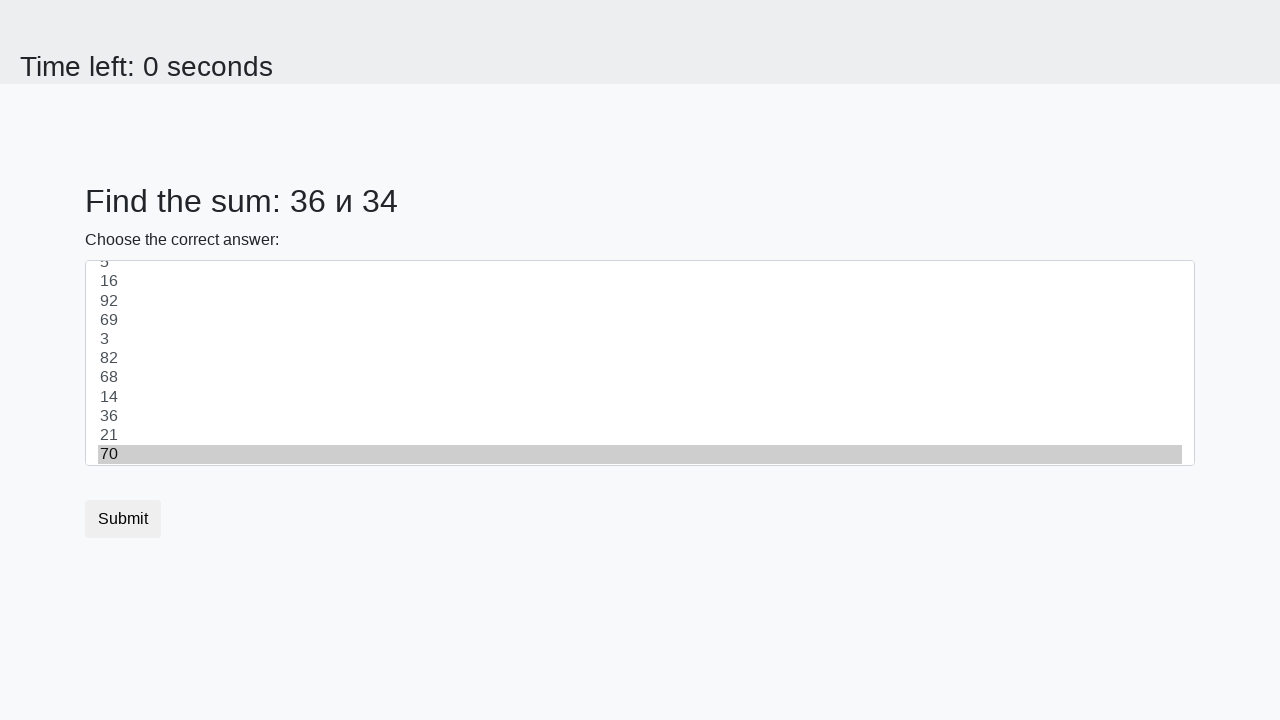

Clicked submit button to submit the quiz at (123, 519) on .btn.btn-default
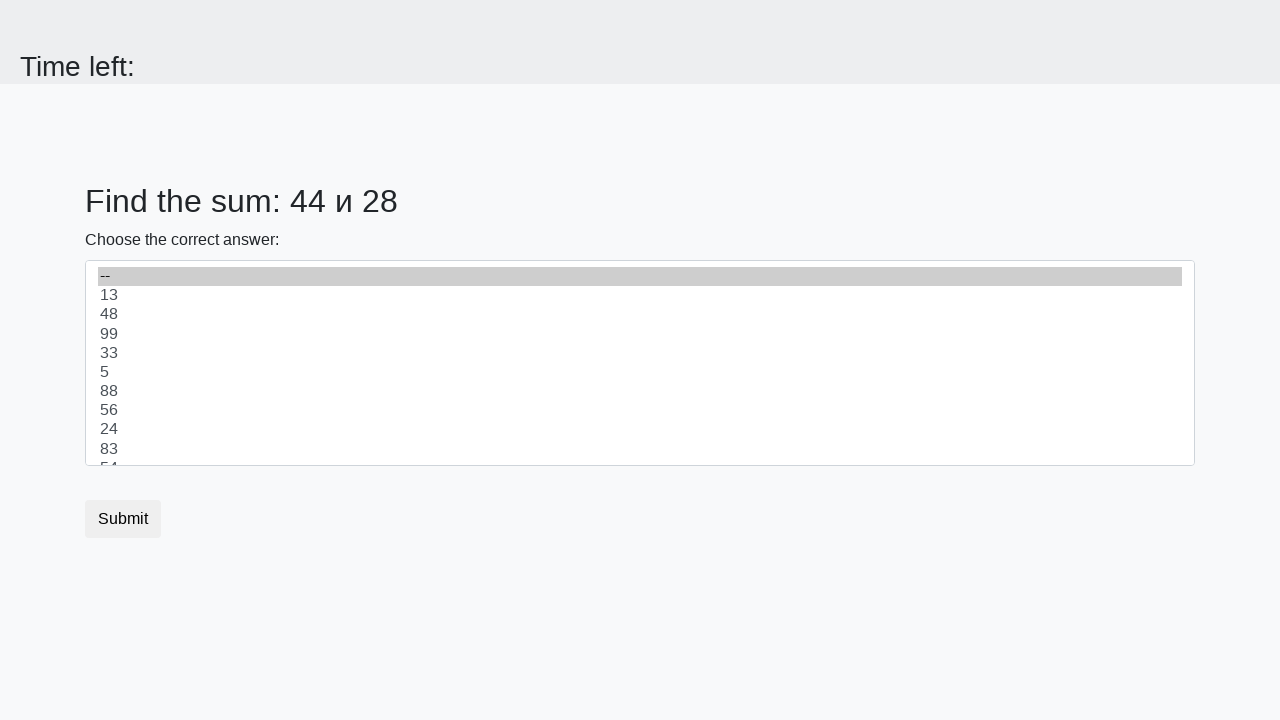

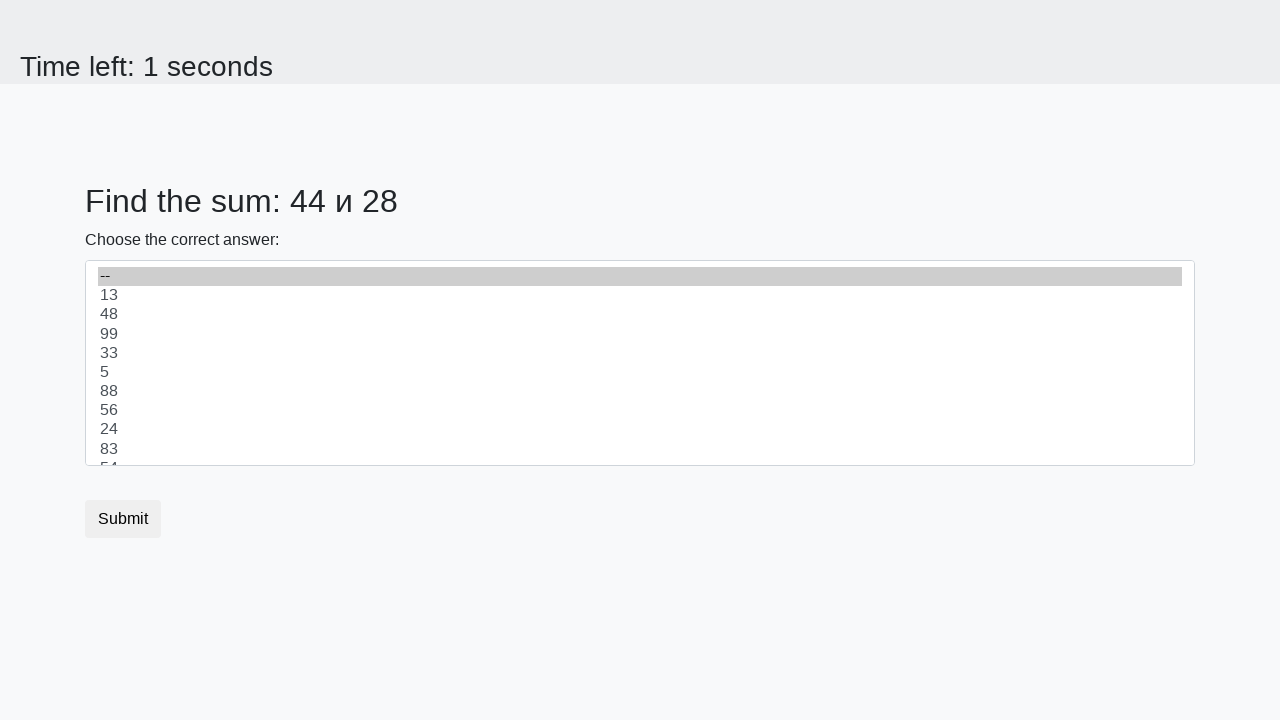